Tests the TodoMVC application by adding two todo items, clicking on a todo title, and marking a todo as complete

Starting URL: https://demo.playwright.dev/todomvc/#/

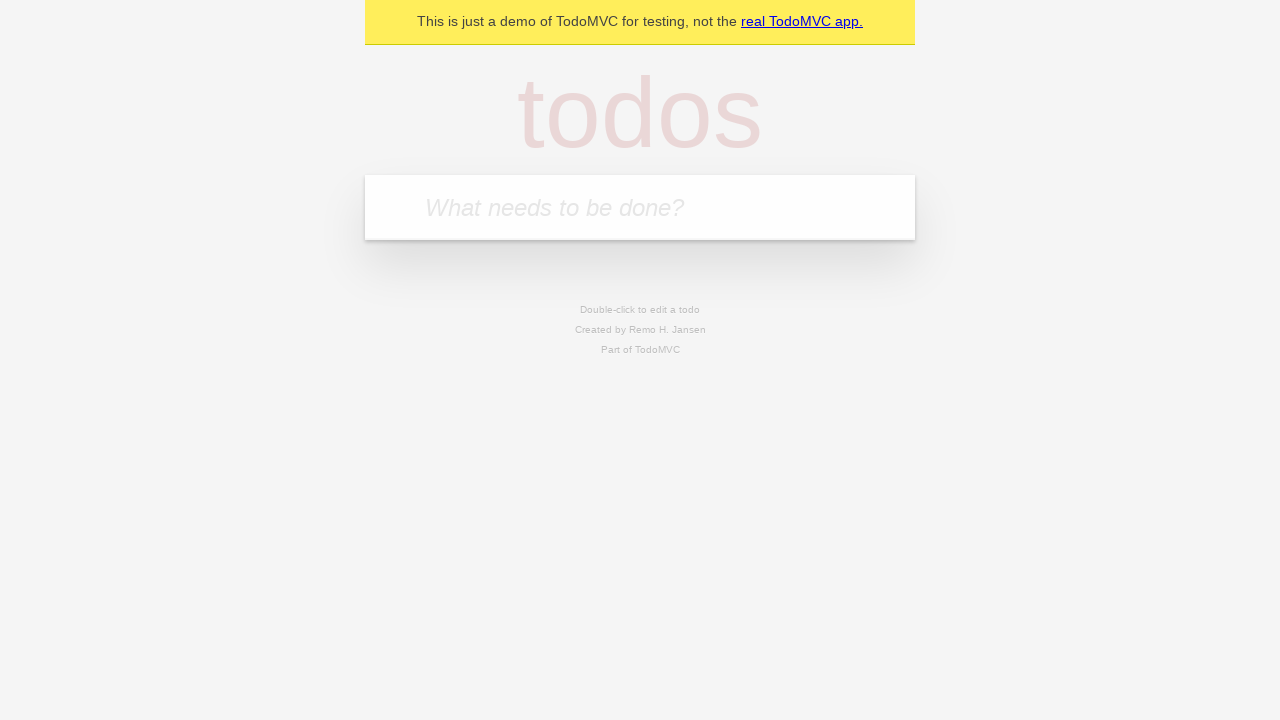

Clicked on the todo input field at (640, 207) on internal:attr=[placeholder="What needs to be done?"i]
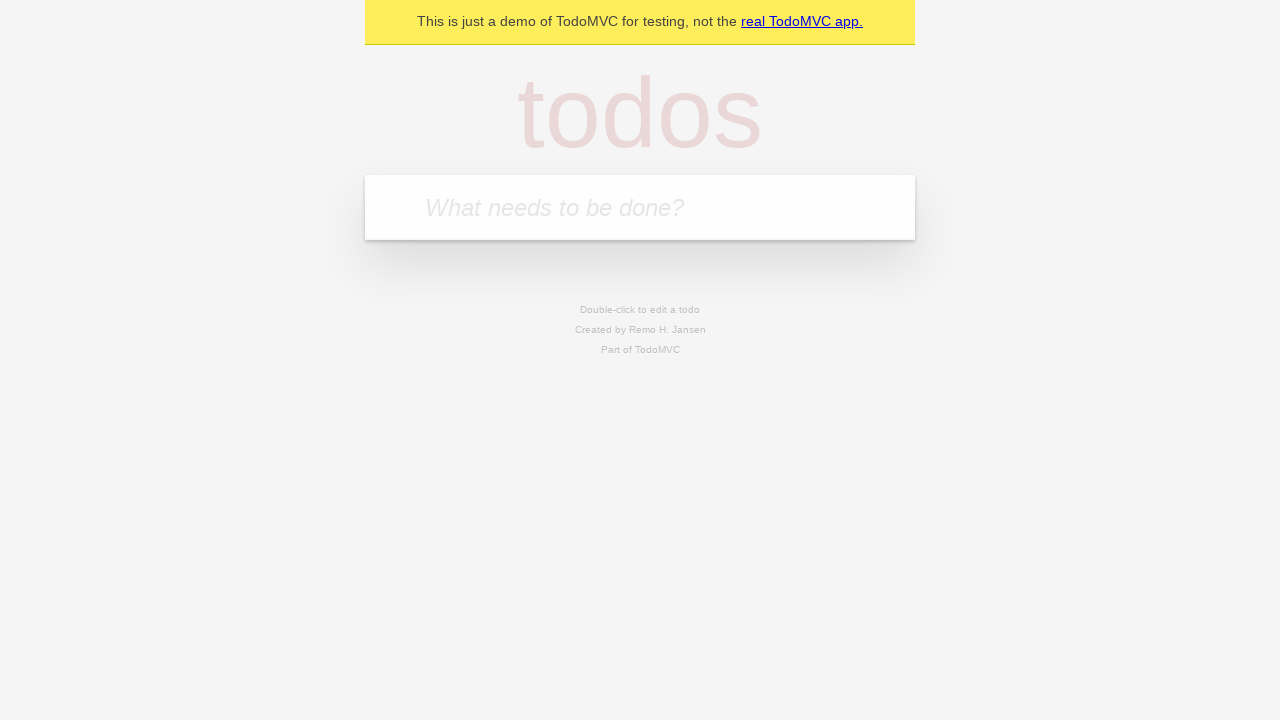

Clicked on the todo input field again at (640, 207) on internal:attr=[placeholder="What needs to be done?"i]
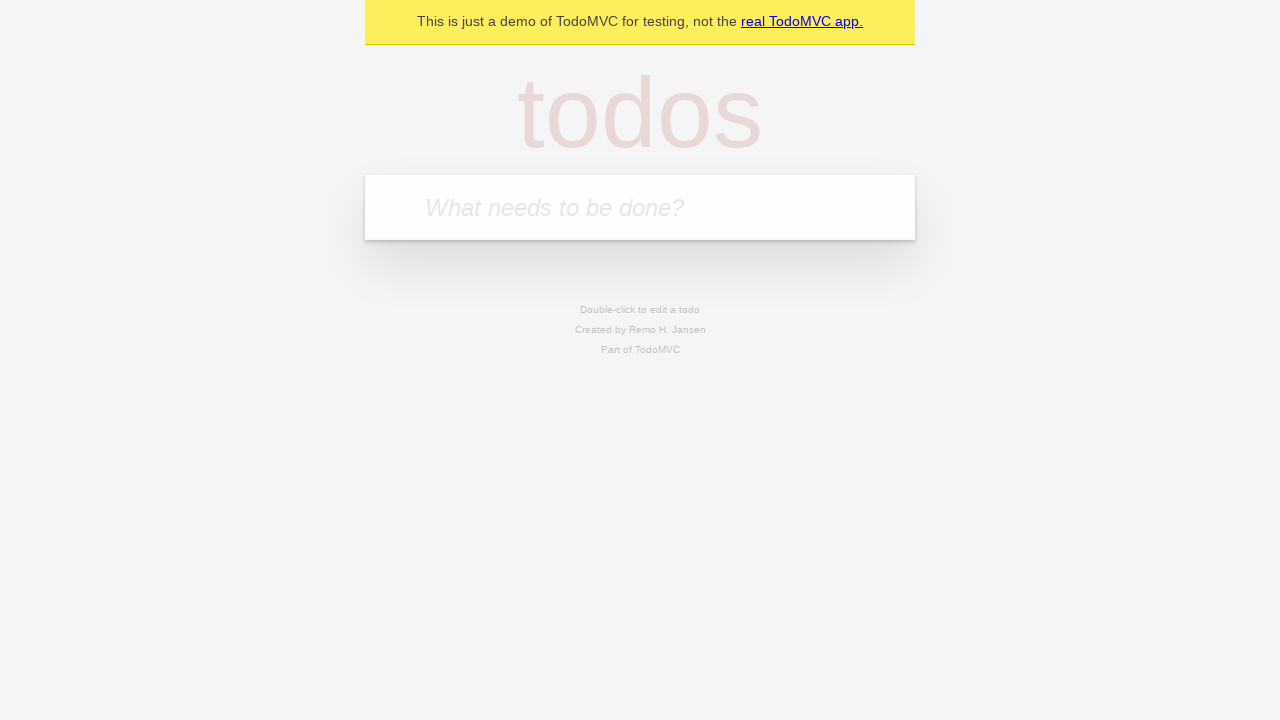

Filled in first todo item with 'test' on internal:attr=[placeholder="What needs to be done?"i]
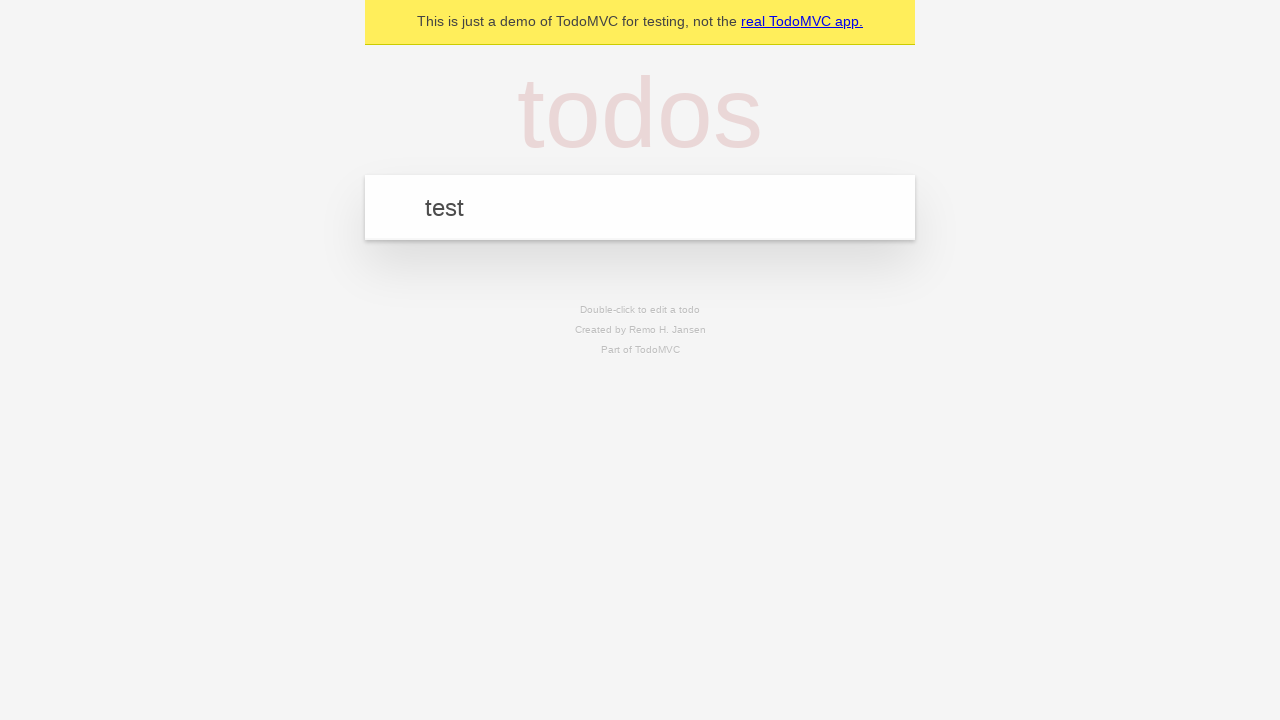

Pressed Enter to add the first todo on internal:attr=[placeholder="What needs to be done?"i]
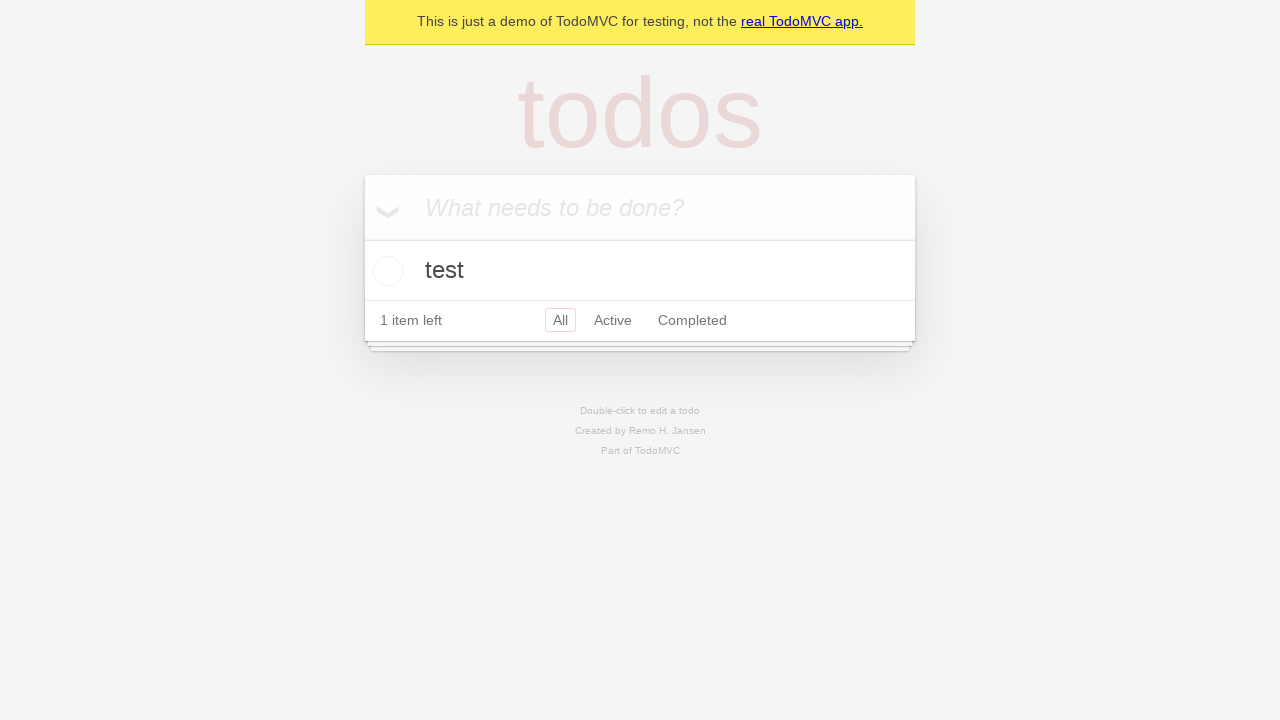

Filled in second todo item with 'tsestw2' on internal:attr=[placeholder="What needs to be done?"i]
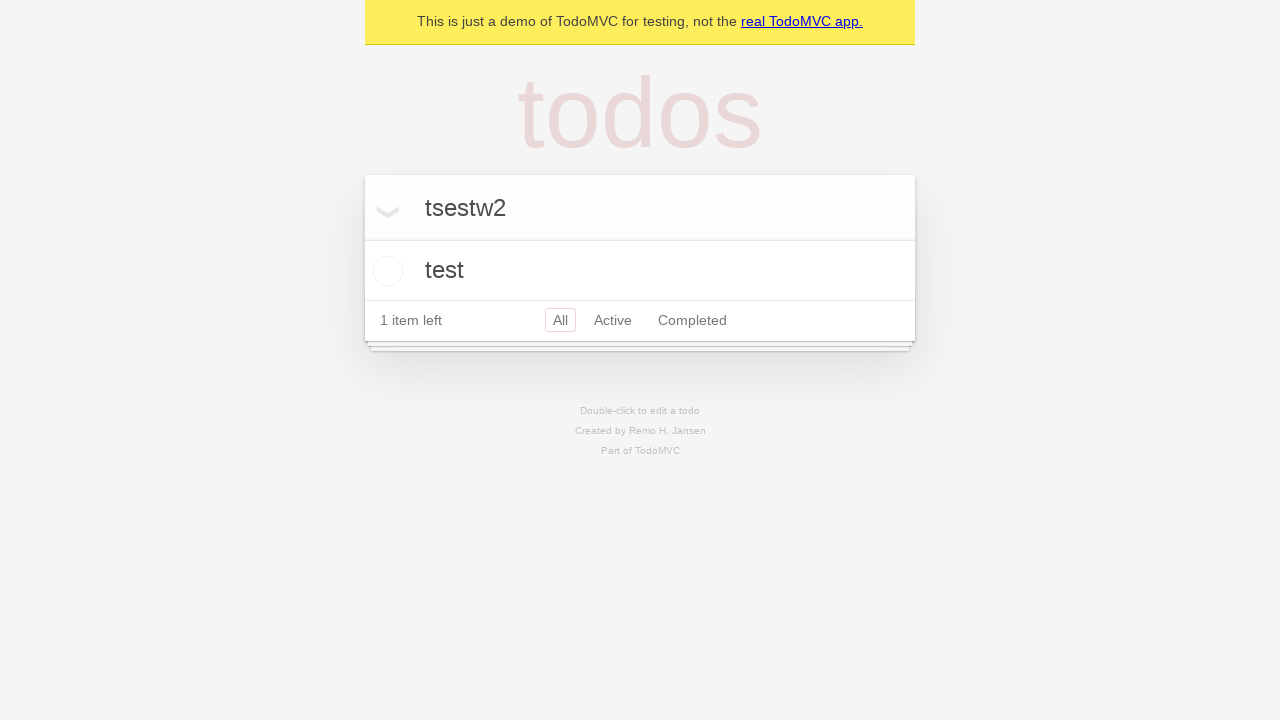

Clicked on the todo title at (640, 271) on internal:testid=[data-testid="todo-title"s]
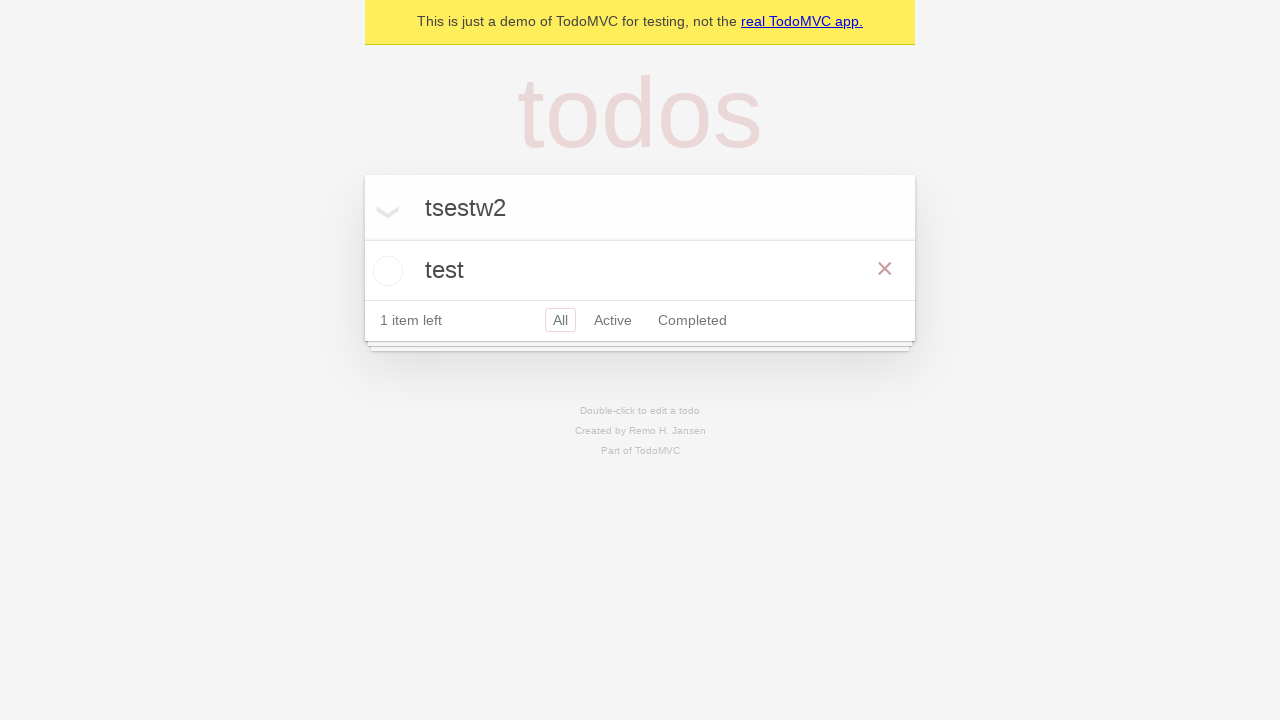

Marked todo as complete by checking the toggle at (385, 271) on internal:label="Toggle Todo"i
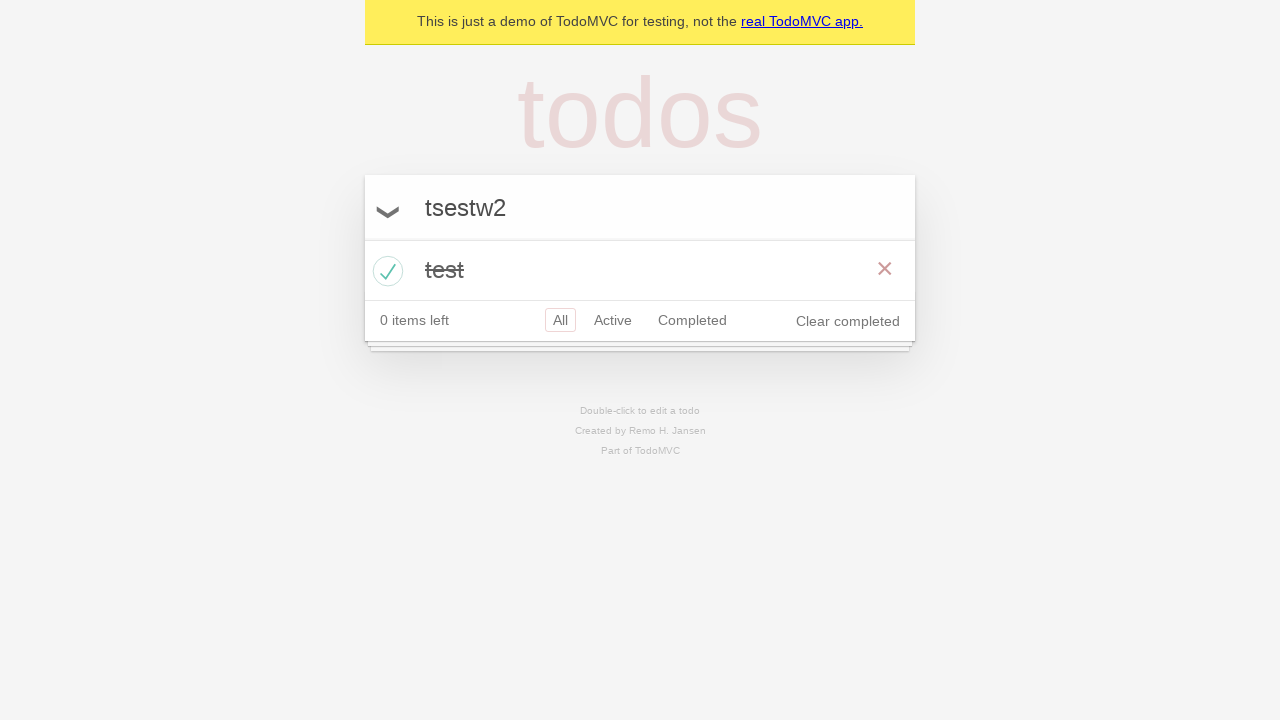

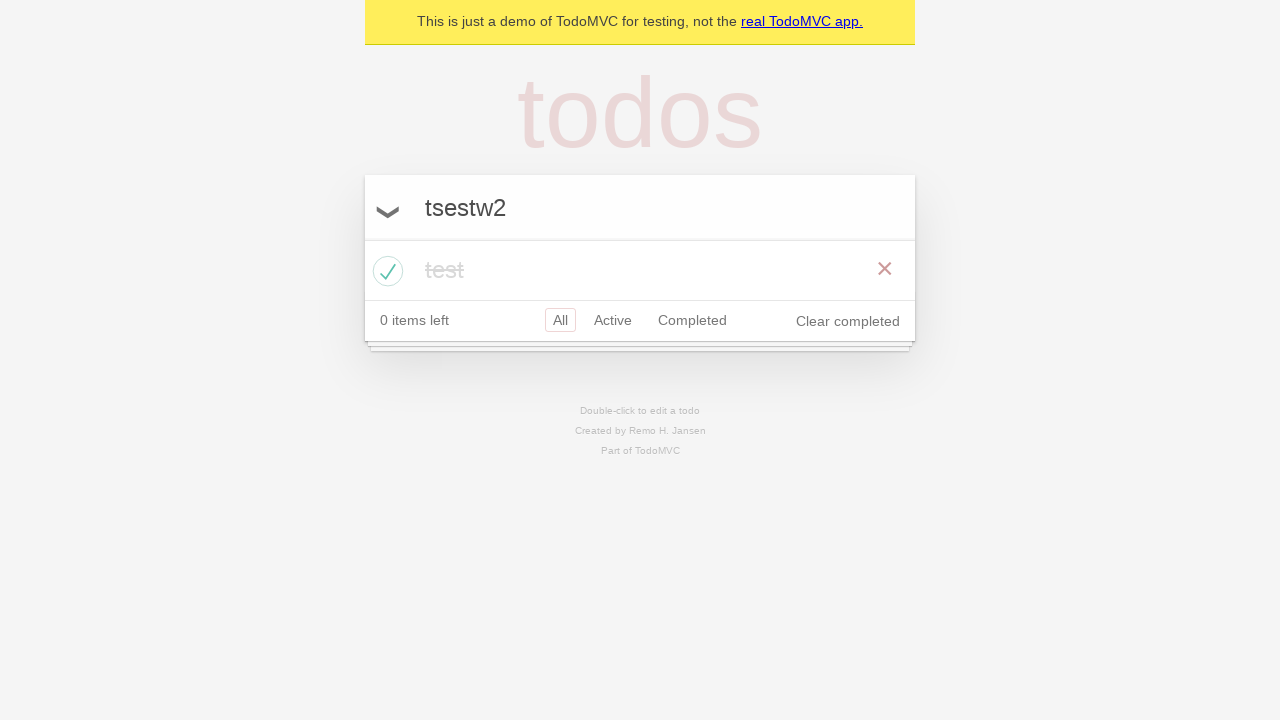